Tests selecting an option from a dropdown menu by value and verifying the correct text is displayed

Starting URL: https://www.selenium.dev/selenium/web/web-form.html

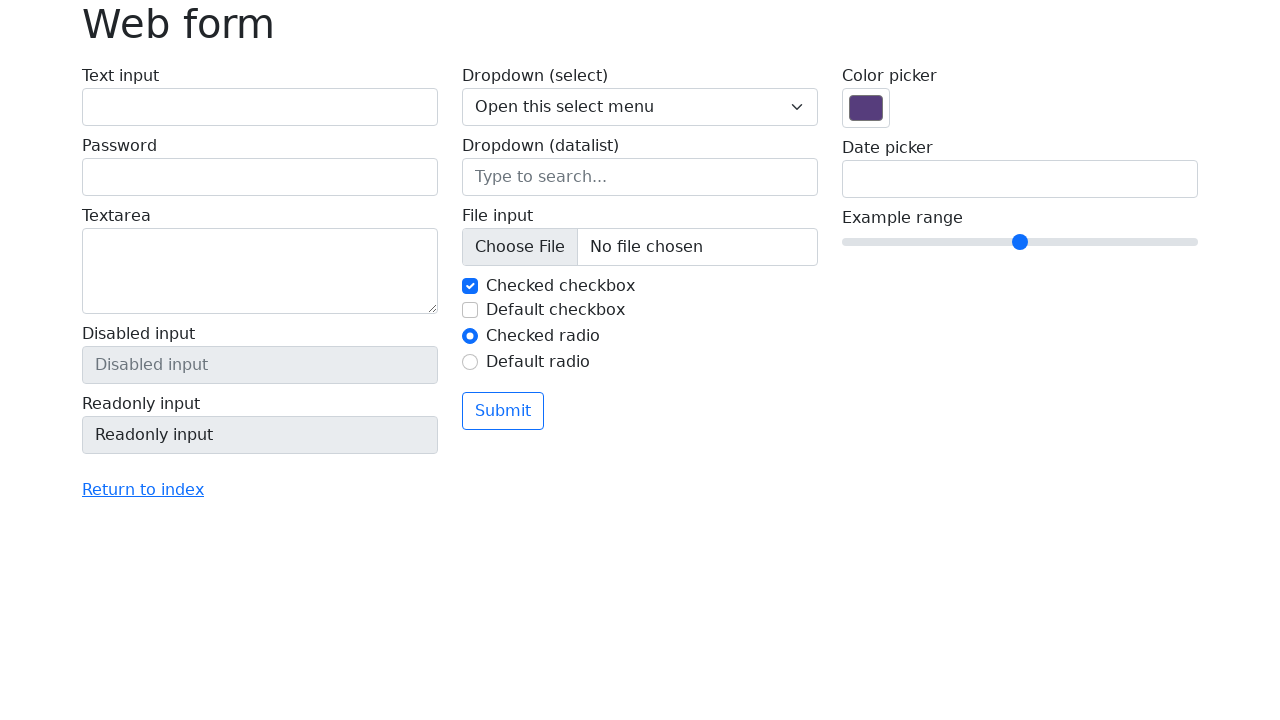

Selected option with value '2' from dropdown menu on select[name='my-select']
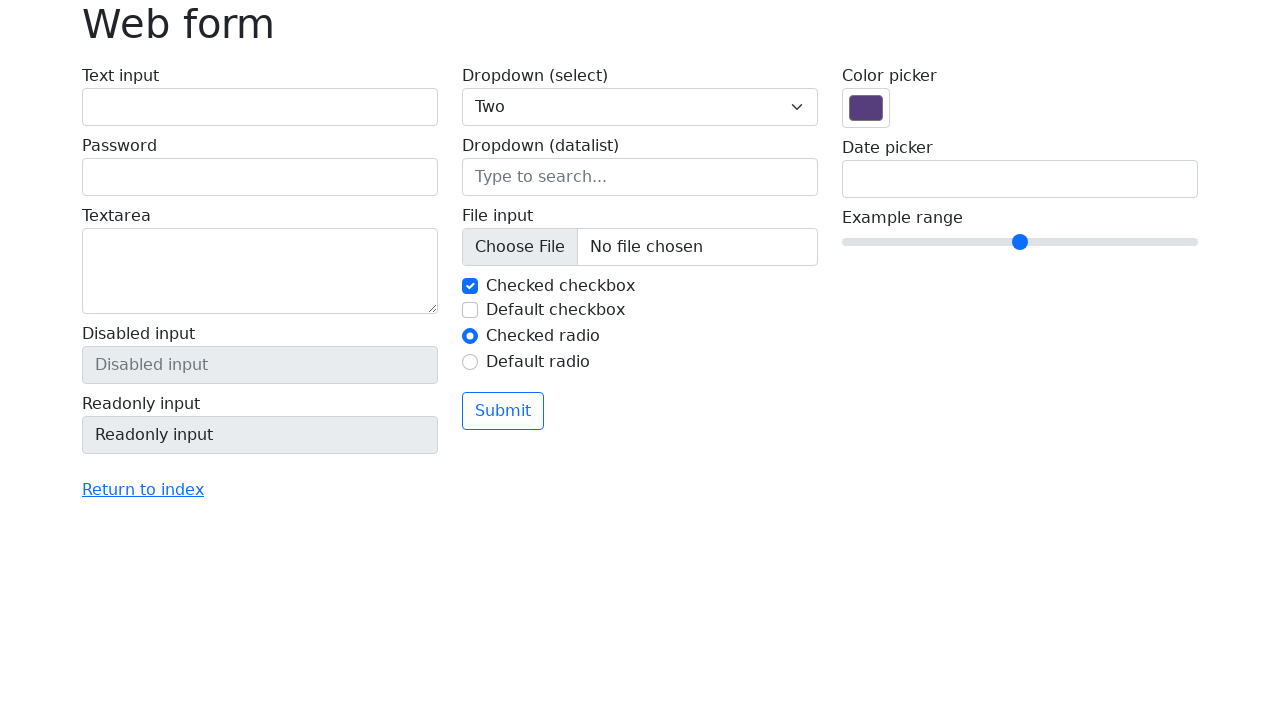

Retrieved selected option value from dropdown
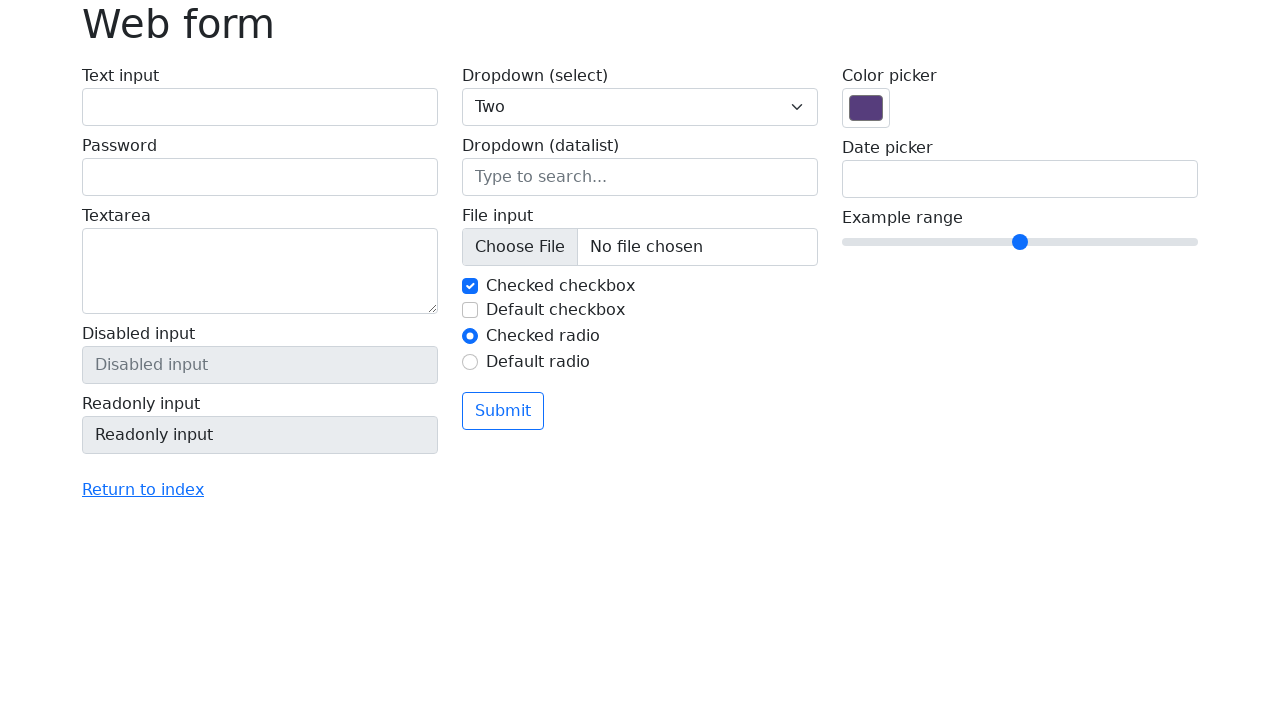

Verified selected option value is '2'
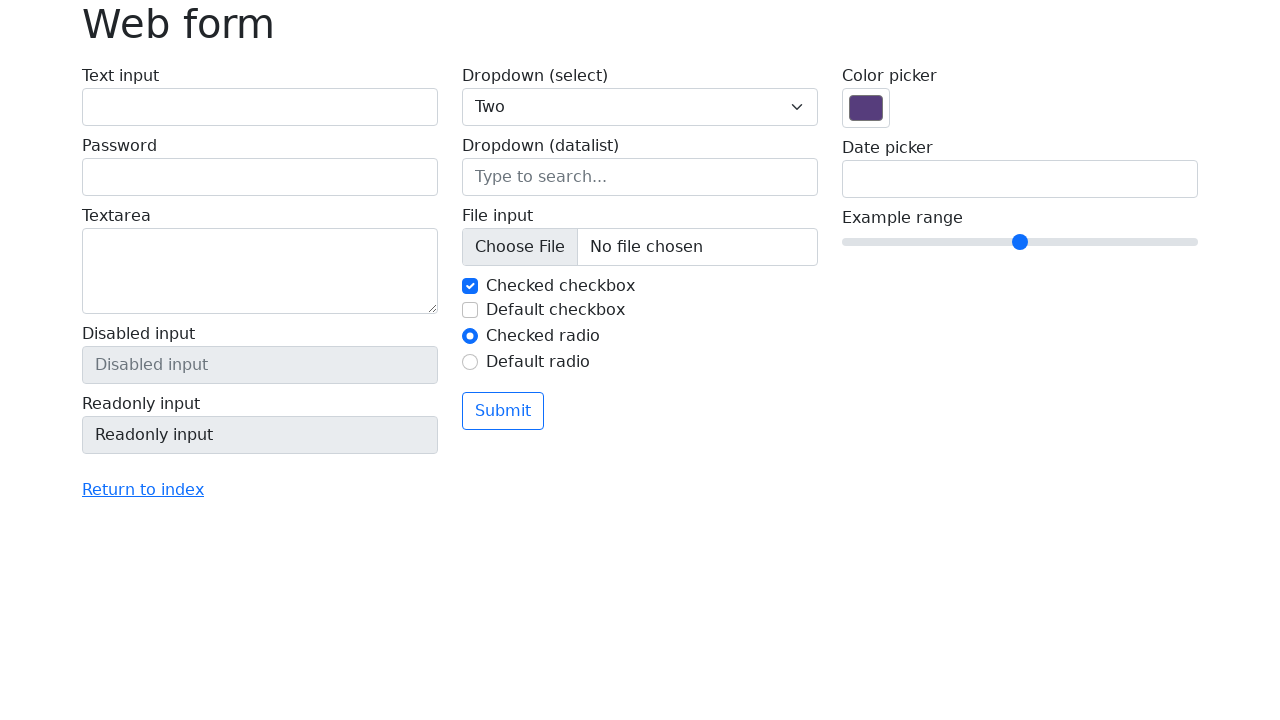

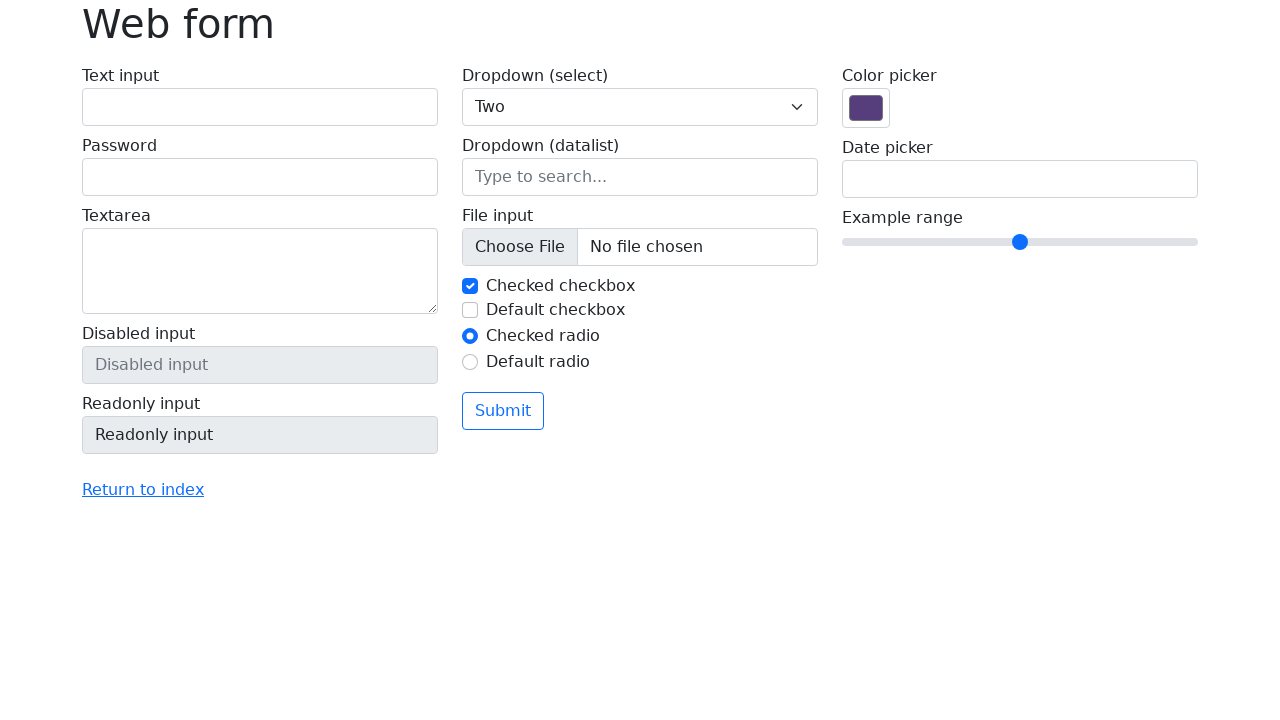